Tests keyboard action by typing 'A' without holding Shift key

Starting URL: https://www.selenium.dev/selenium/web/single_text_input.html

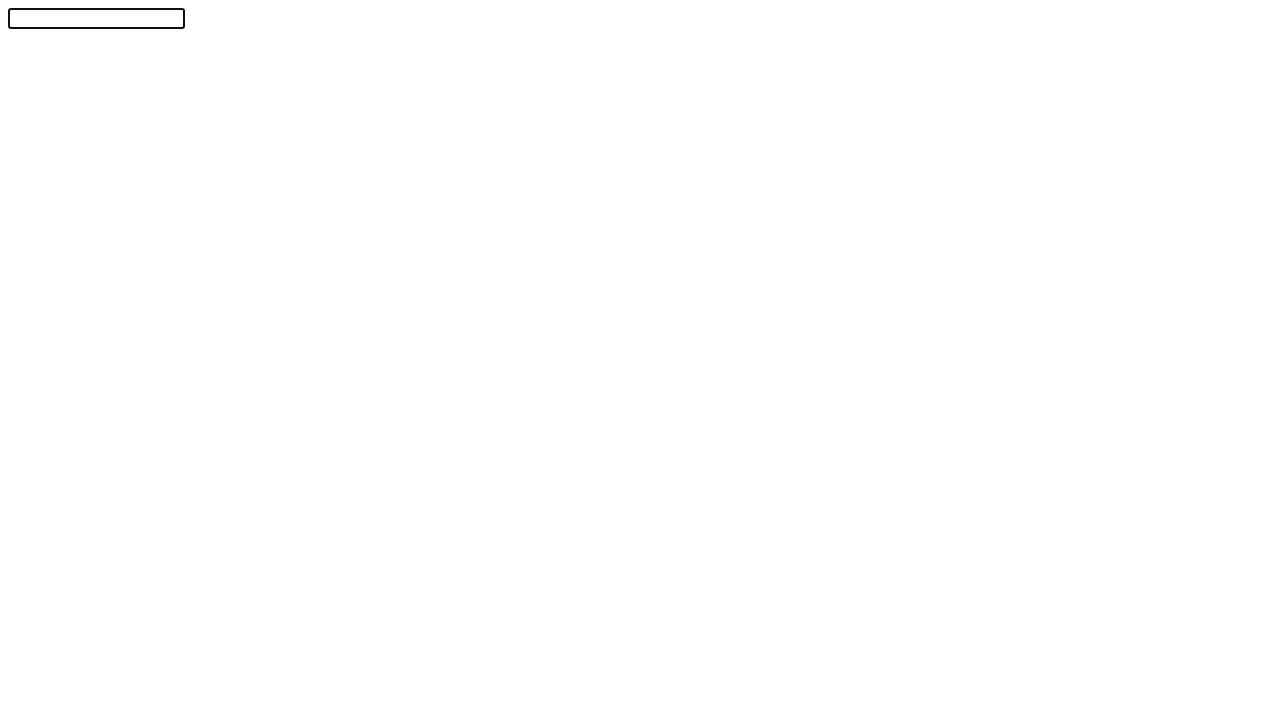

Navigated to single text input test page
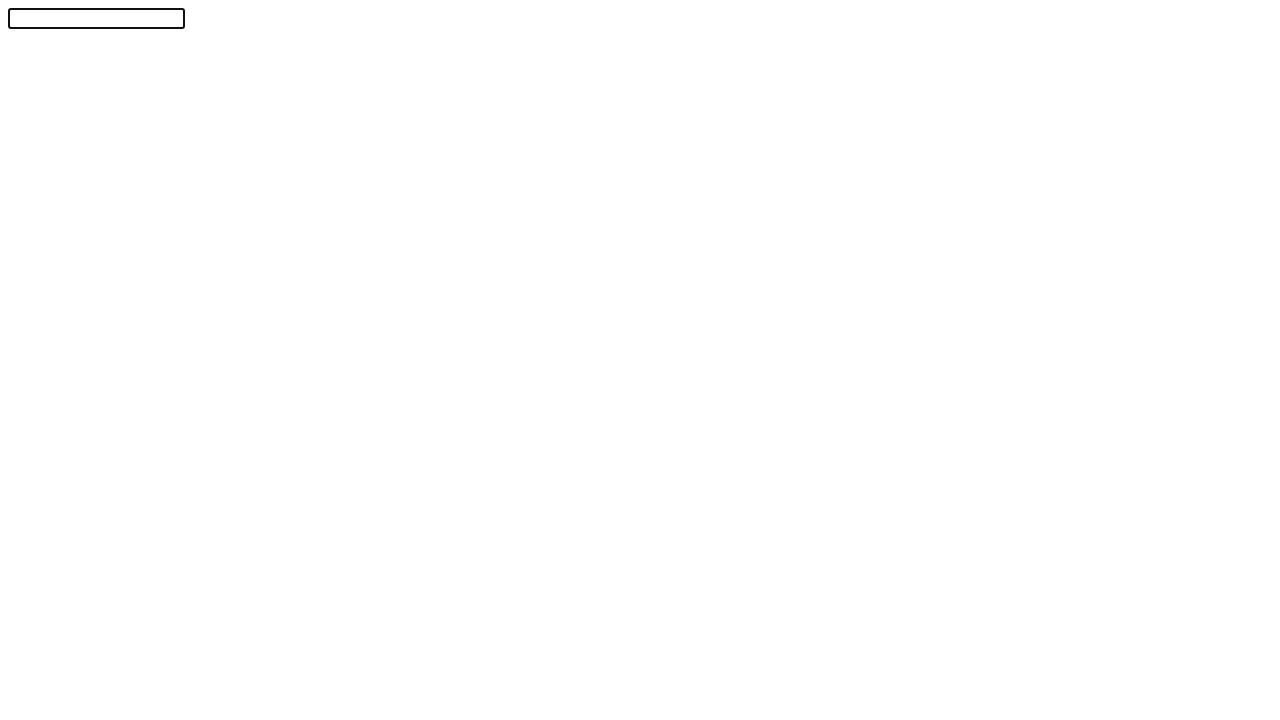

Typed 'A' character without holding Shift key
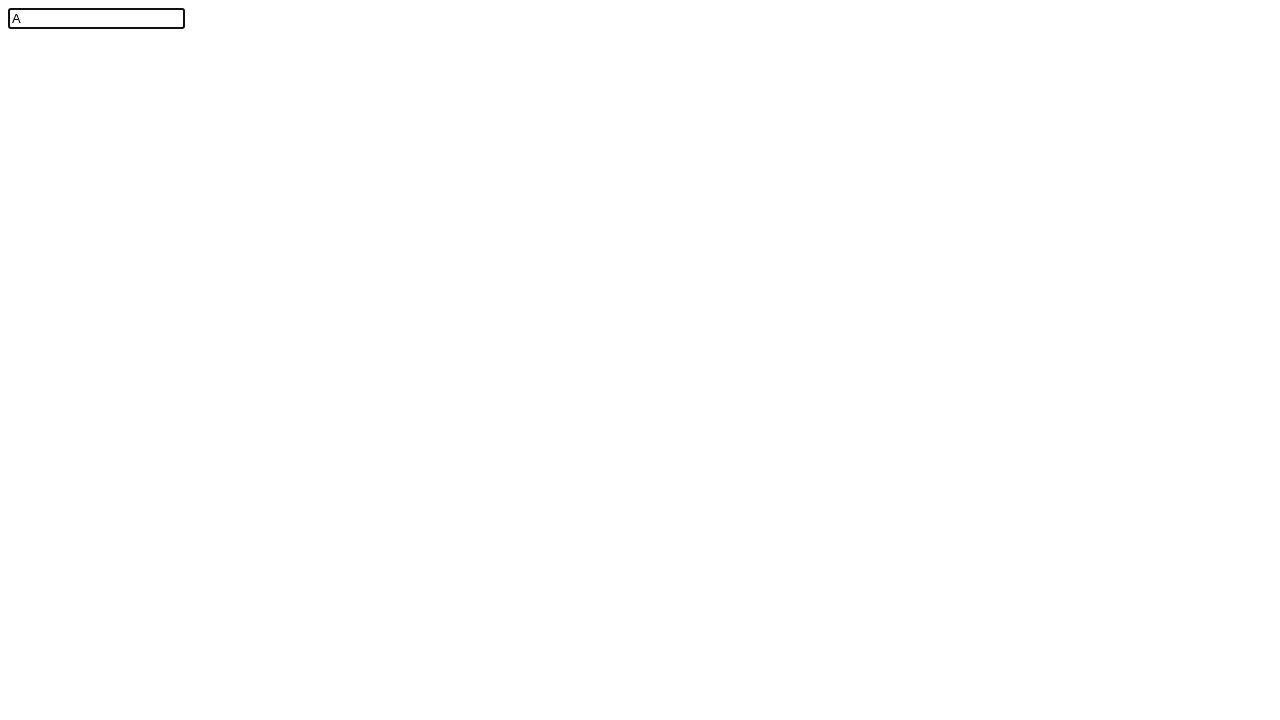

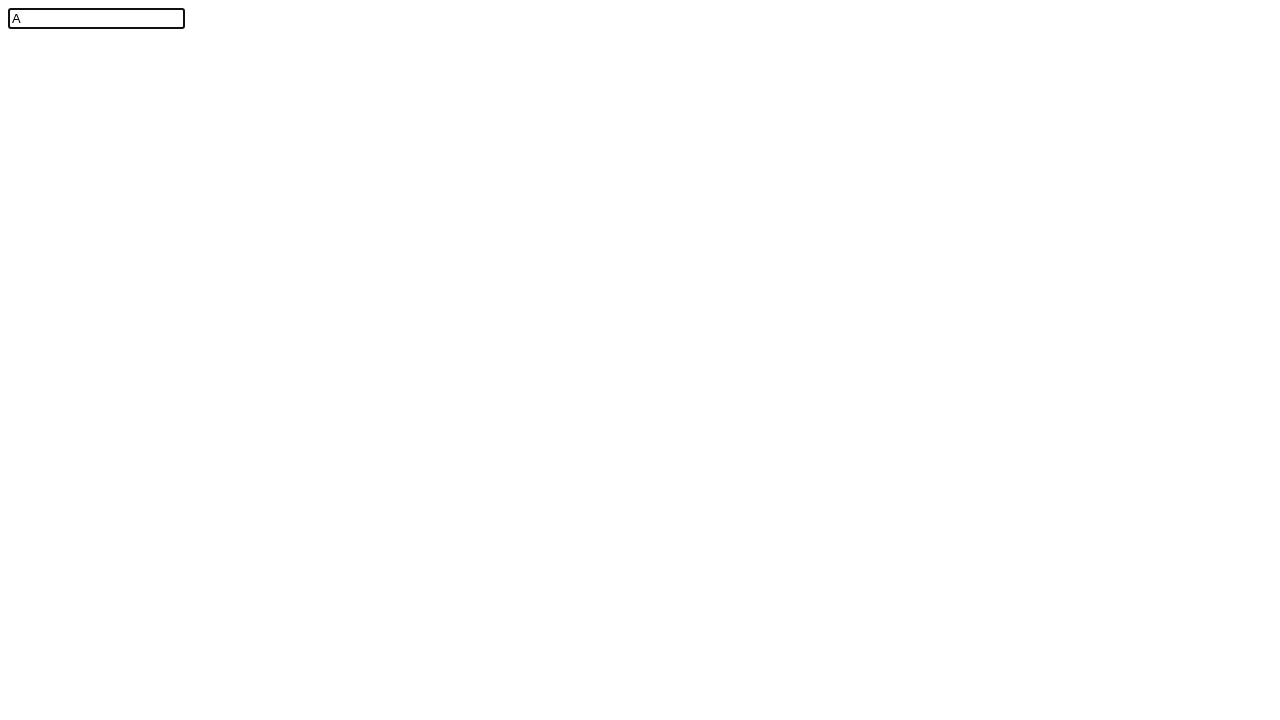